Navigates to OrangeHRM demo site and verifies that the page title is "OrangeHRM"

Starting URL: https://opensource-demo.orangehrmlive.com

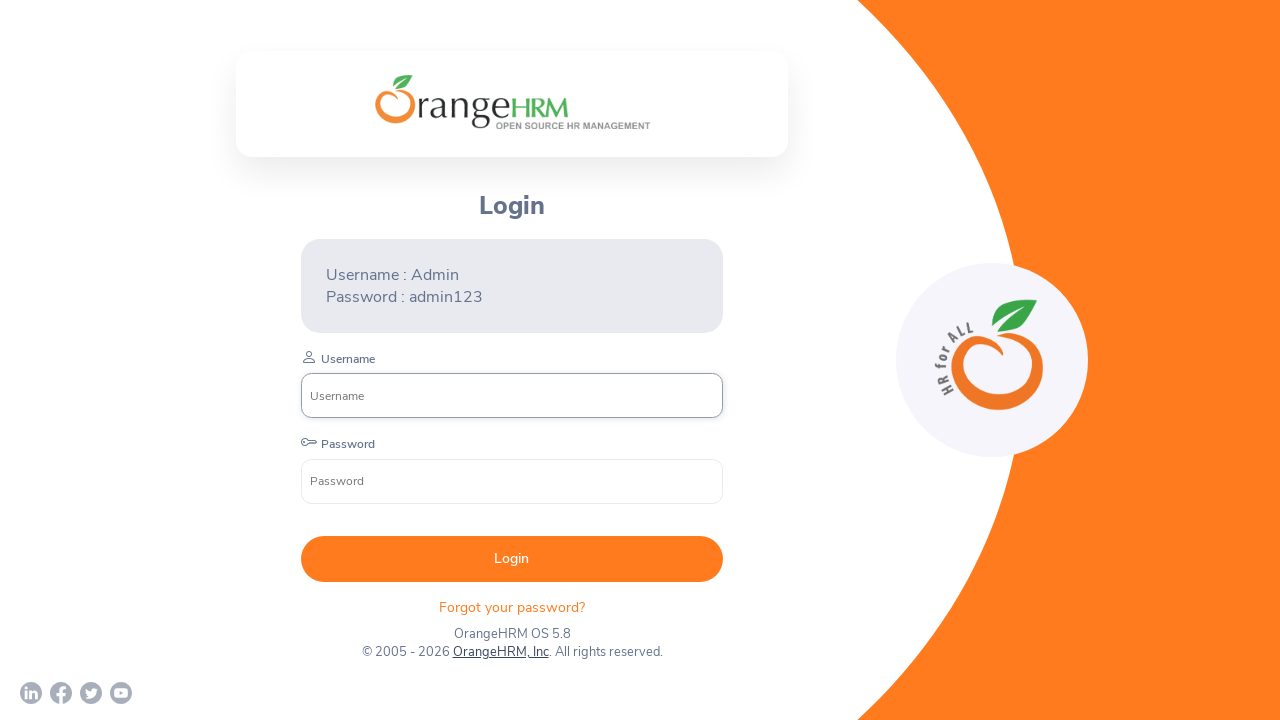

Retrieved page title
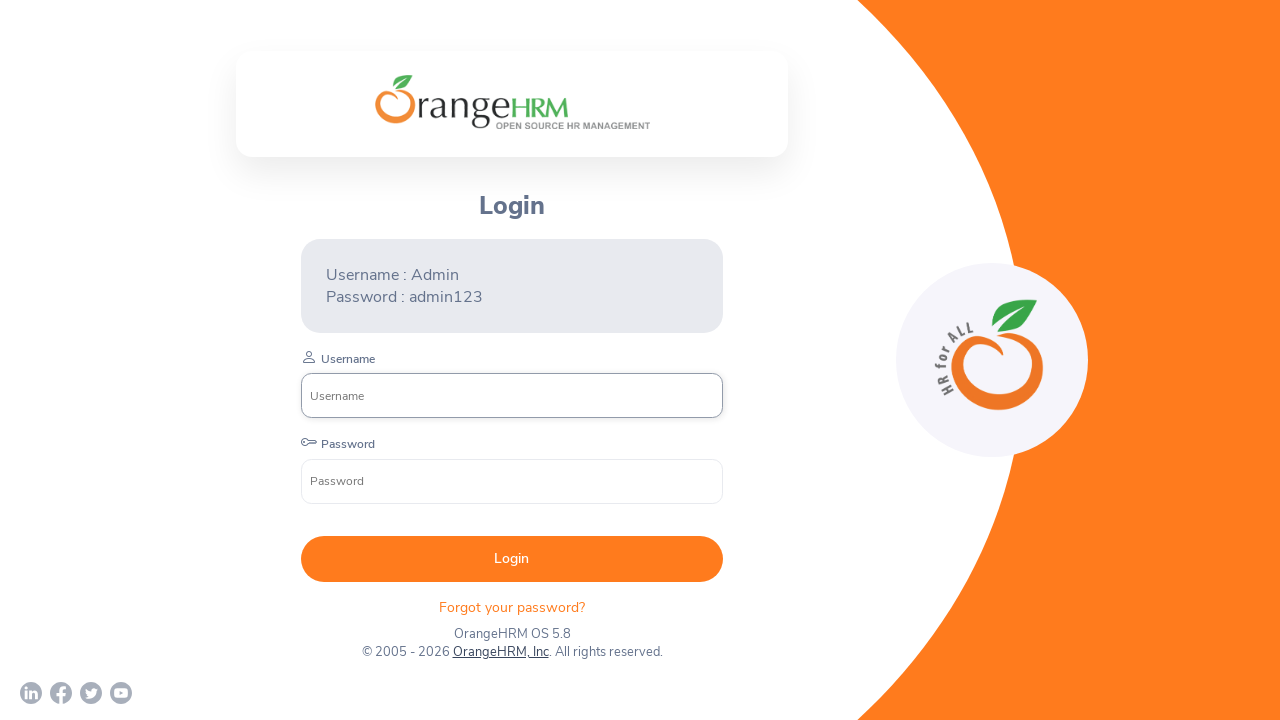

Verified page title is 'OrangeHRM'
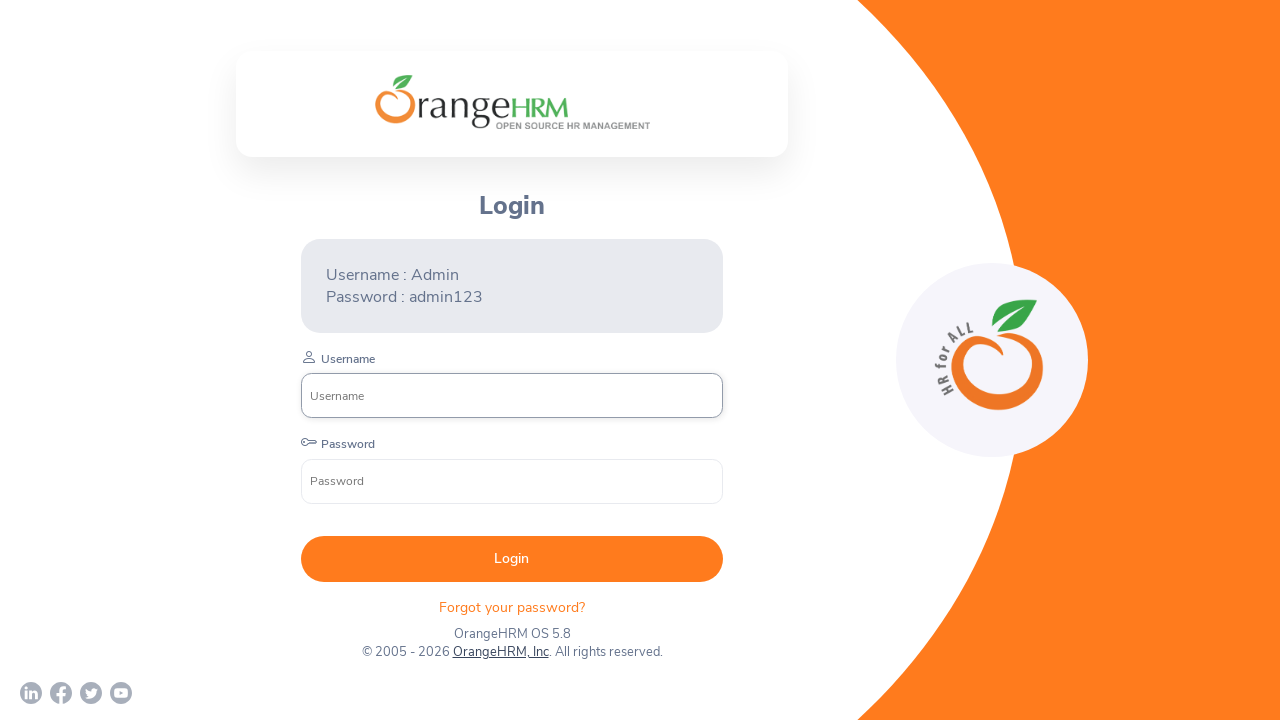

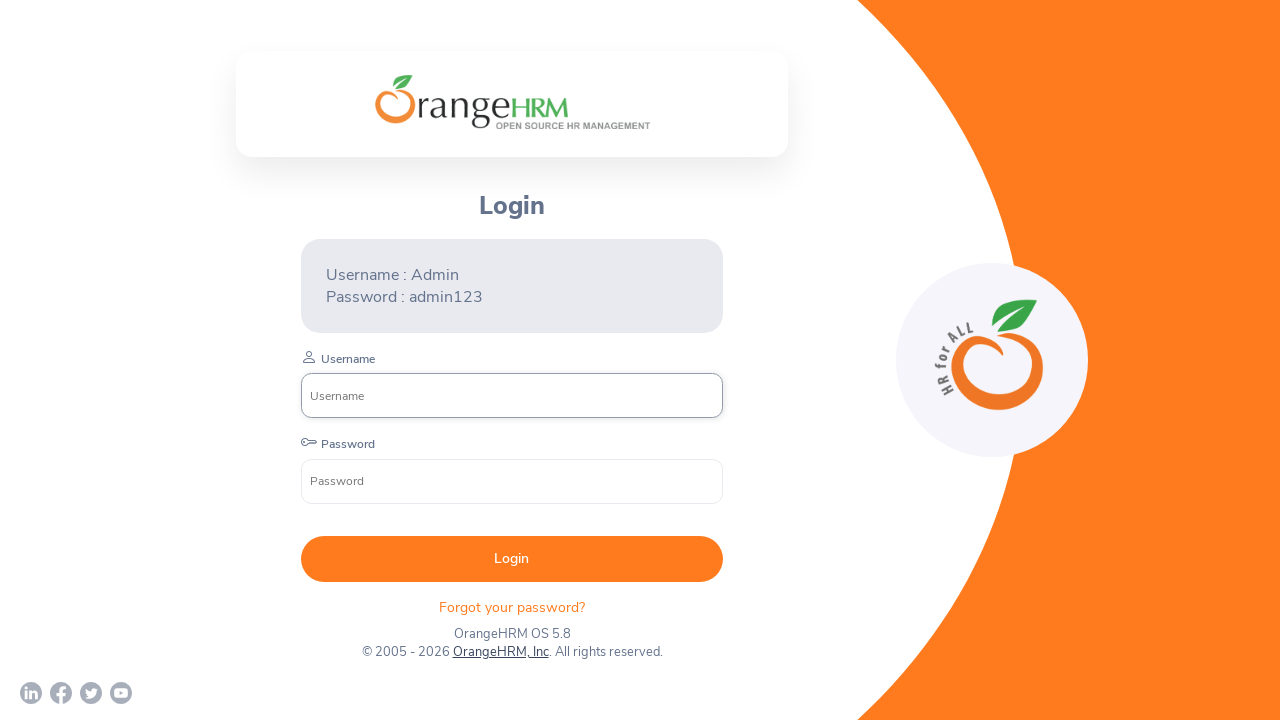